Tests drag and drop functionality by dragging an element to a target drop zone on a test automation practice site

Starting URL: https://testautomationpractice.blogspot.com/

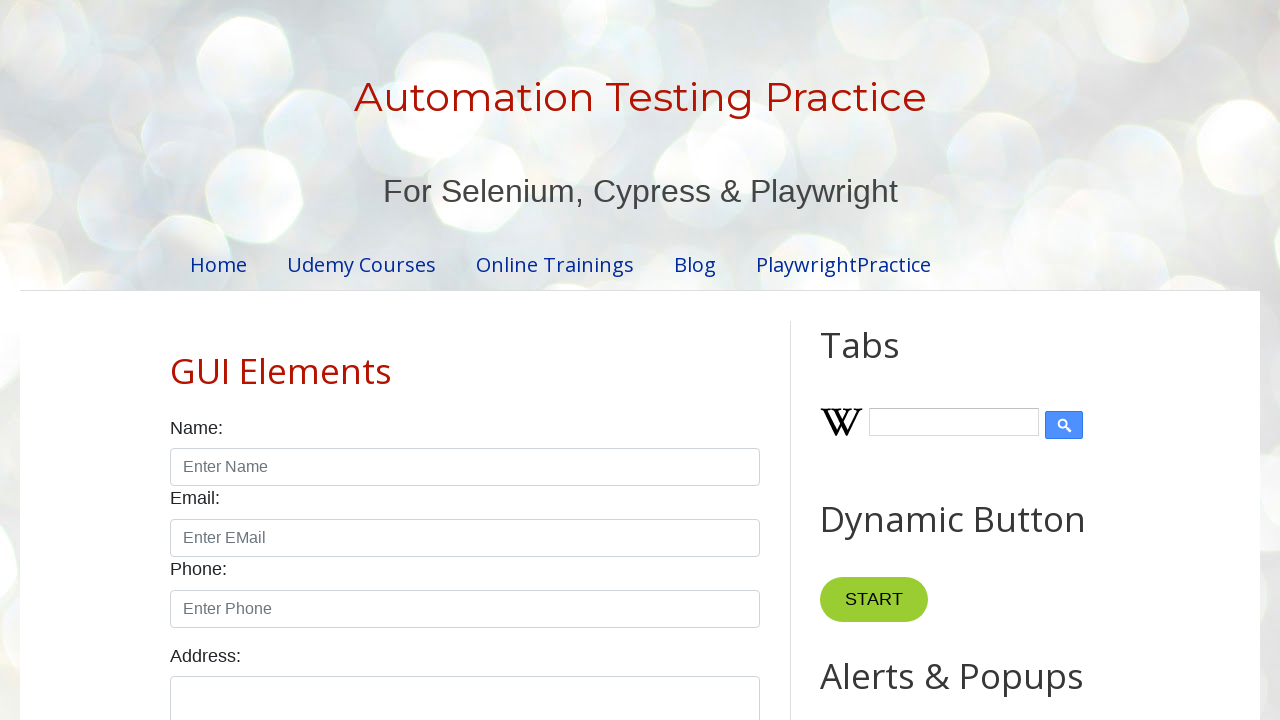

Located draggable element with text 'Drag me to my target'
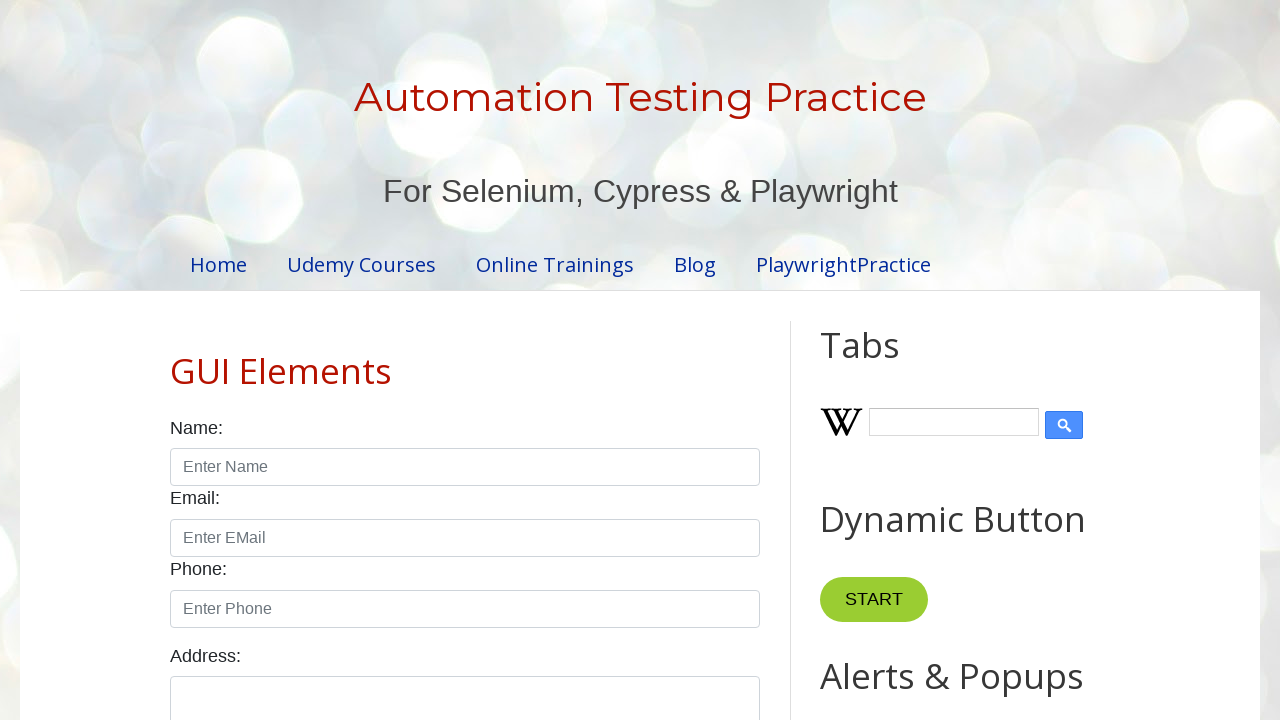

Located drop target with id 'droppable'
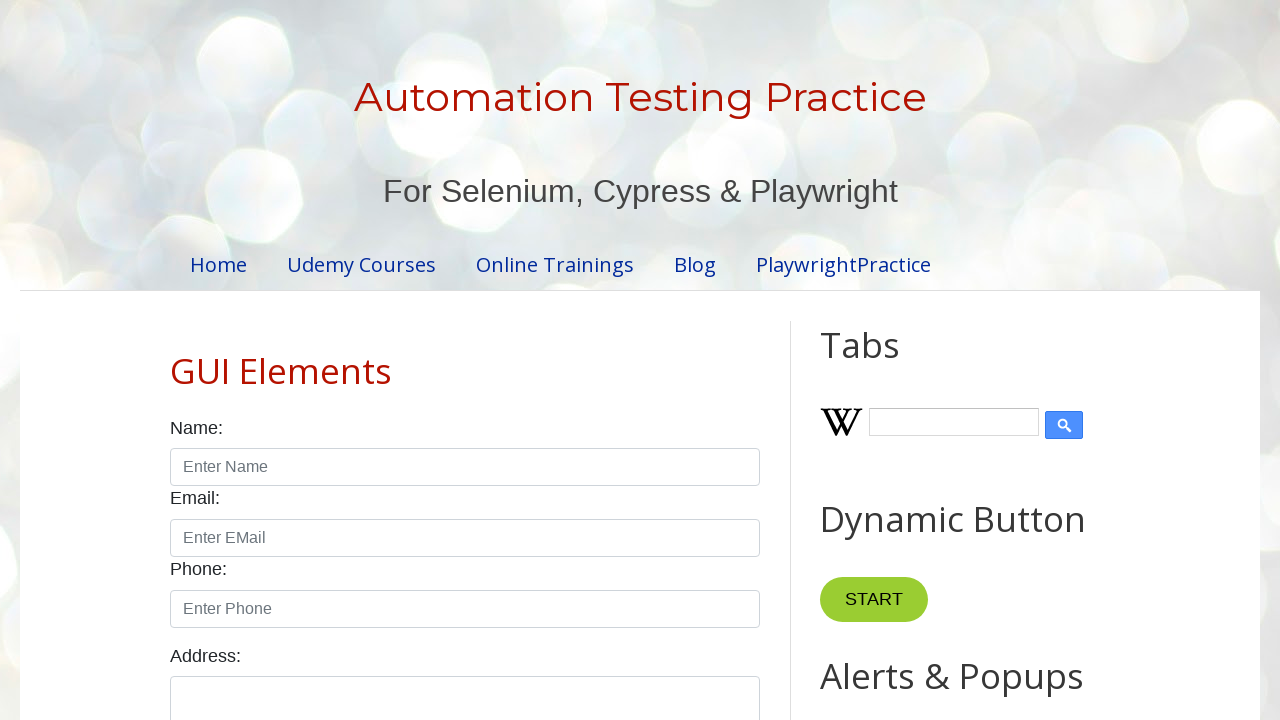

Dragged element to the drop target at (1015, 404)
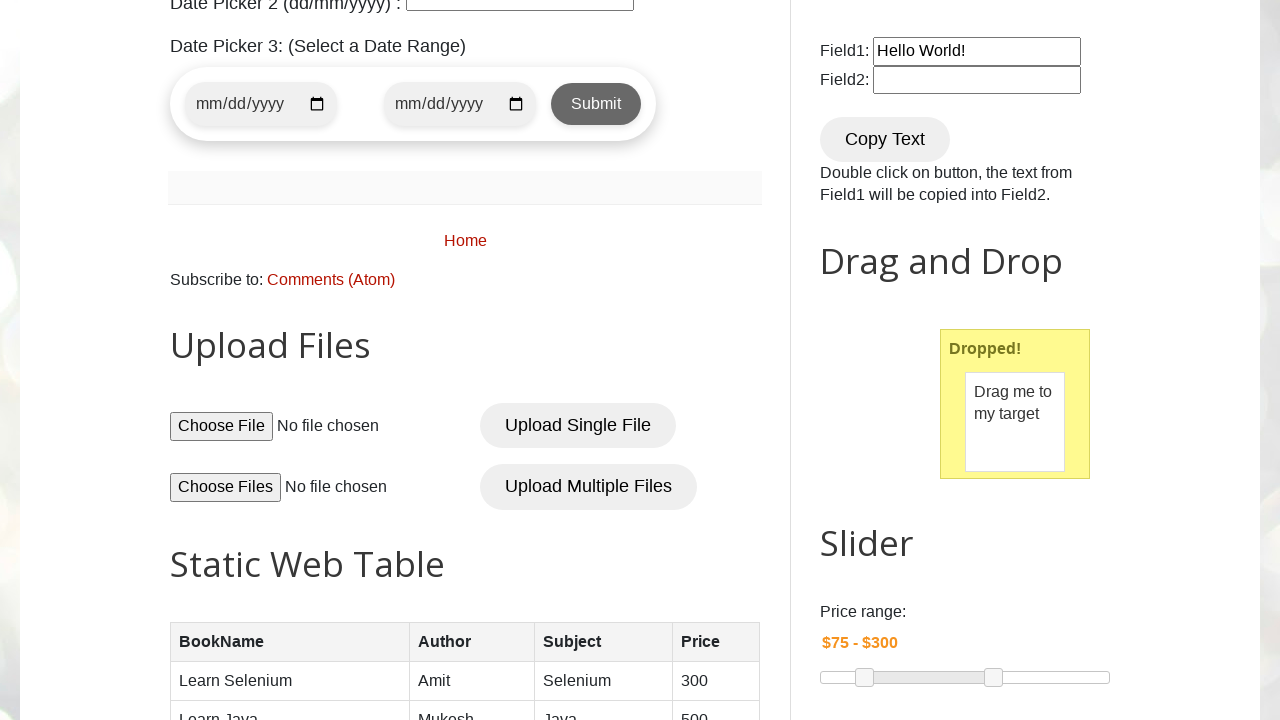

Waited 2 seconds for drag and drop action to complete
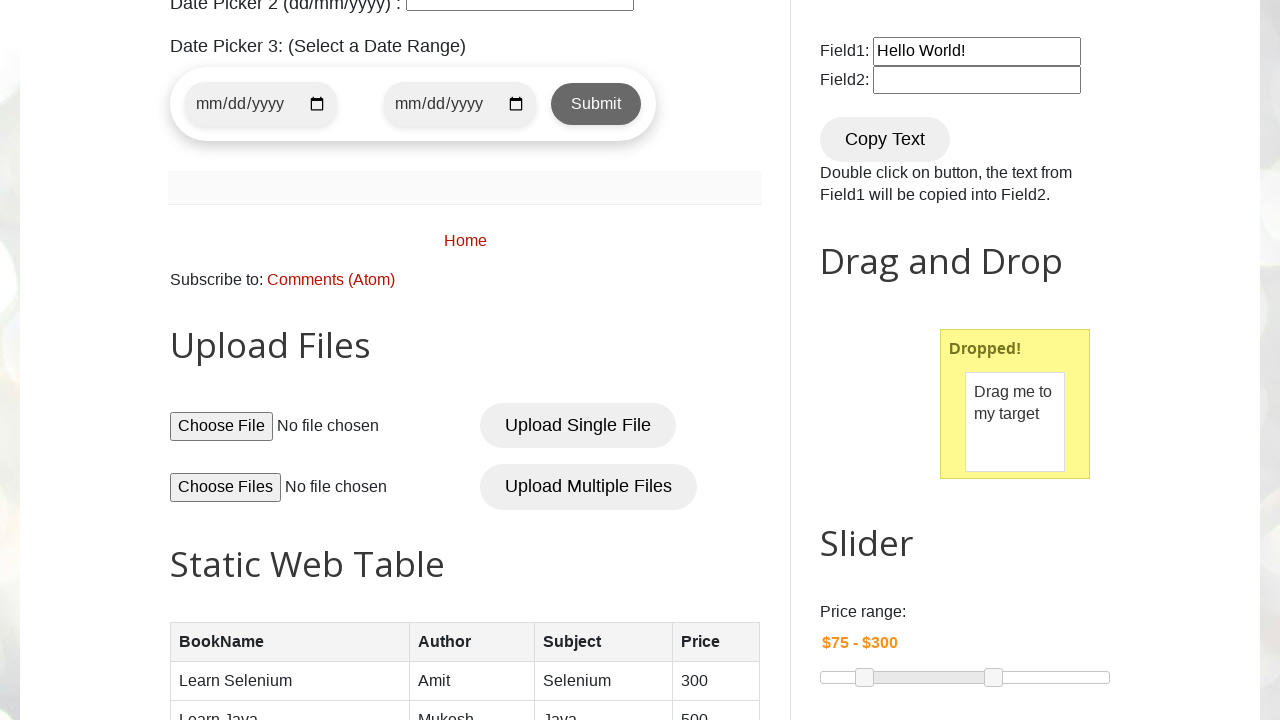

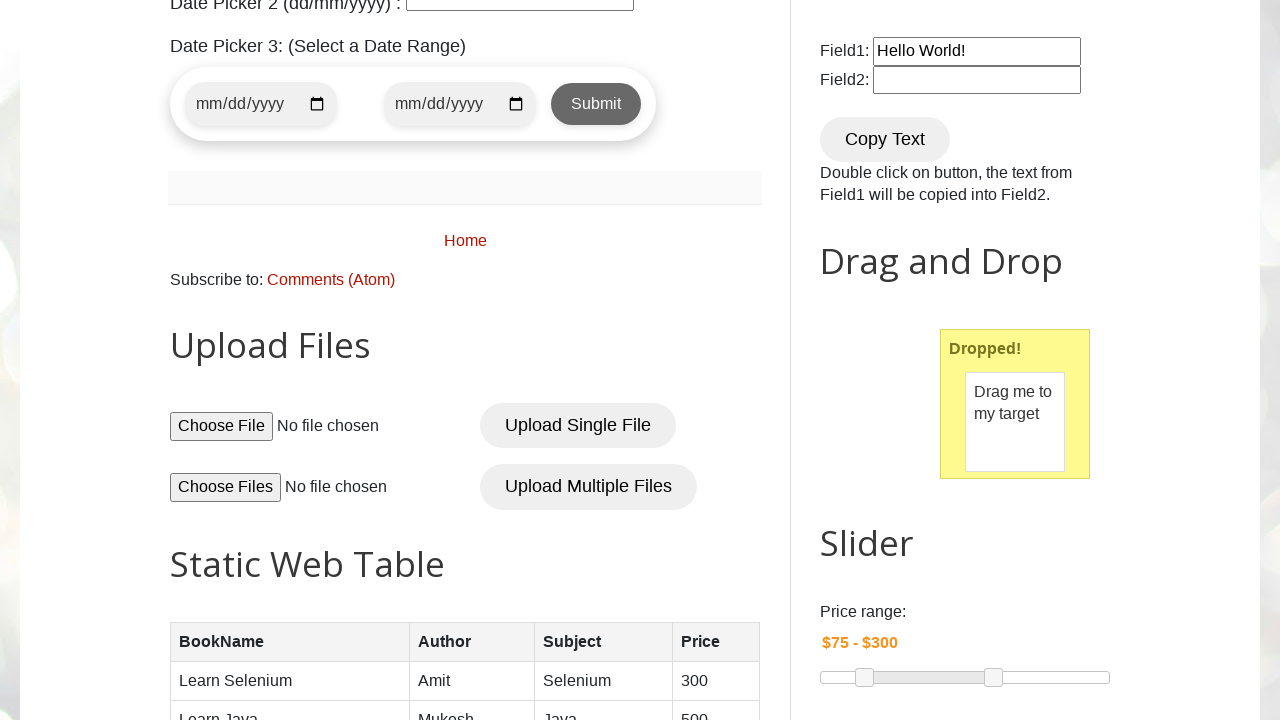